Reads two numbers from the page, calculates their sum, selects the sum from a dropdown menu, and submits the form

Starting URL: http://suninjuly.github.io/selects2.html

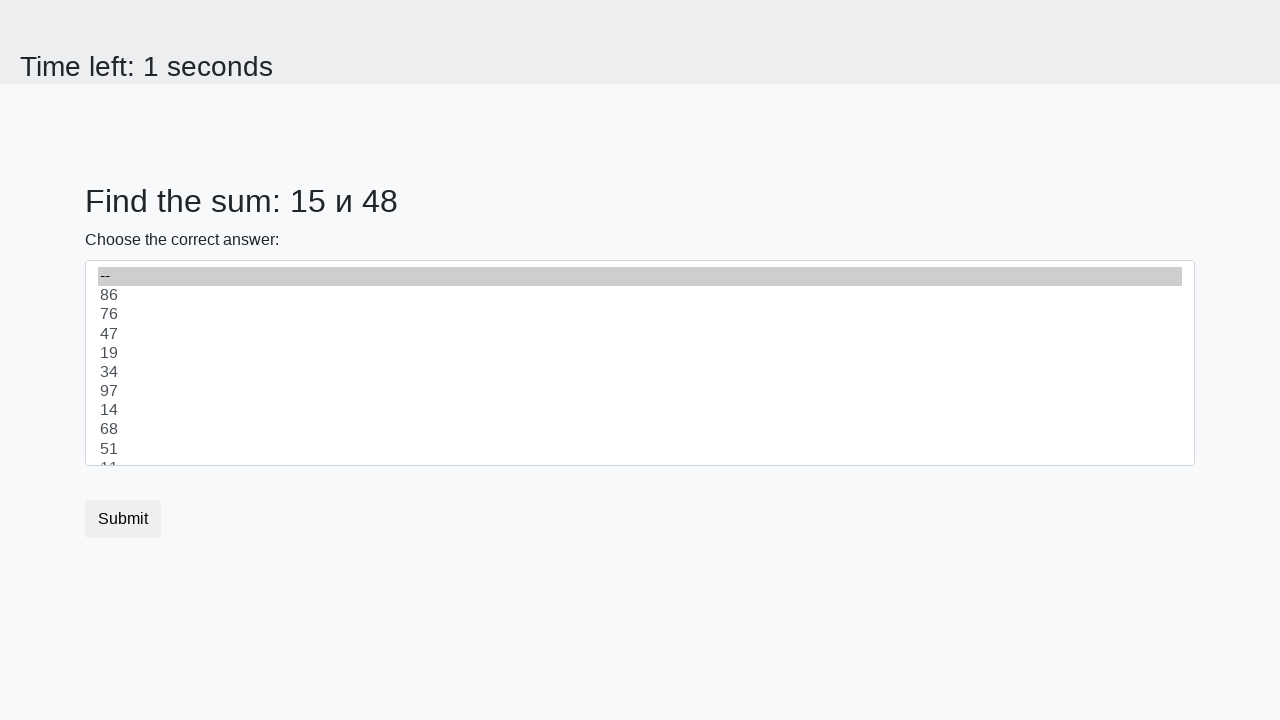

Retrieved first number from #num1 element
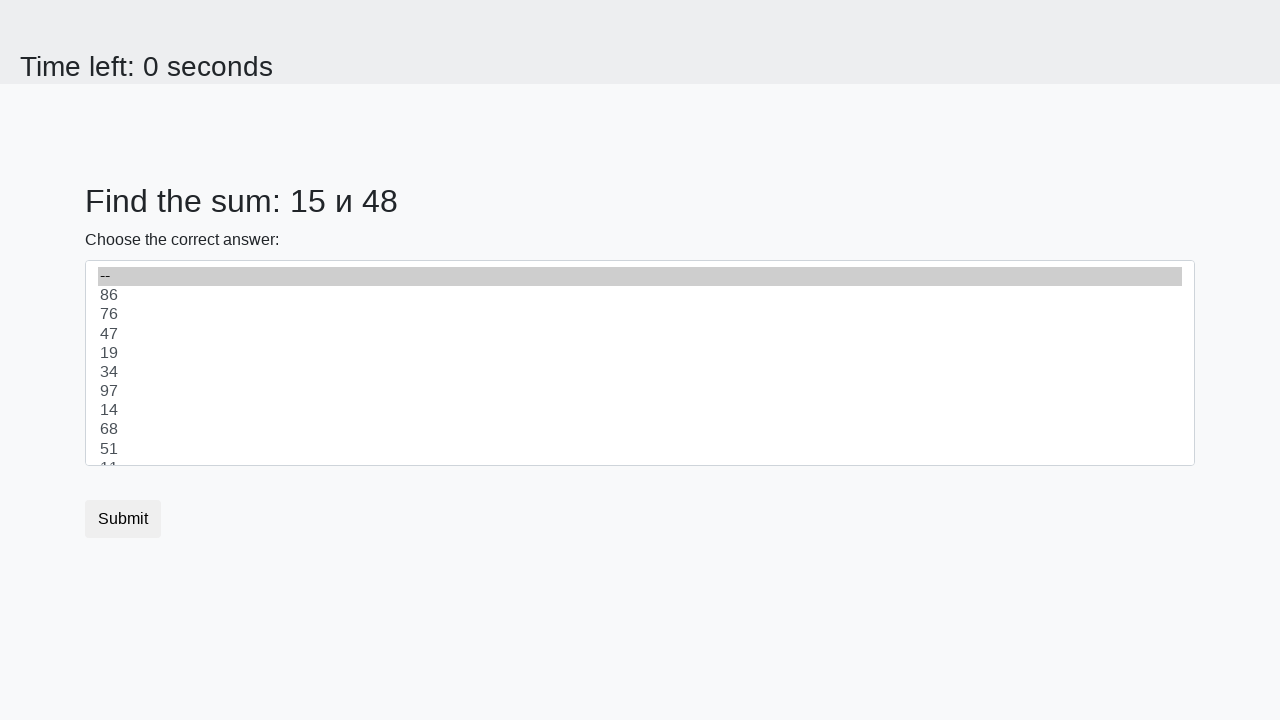

Retrieved second number from #num2 element
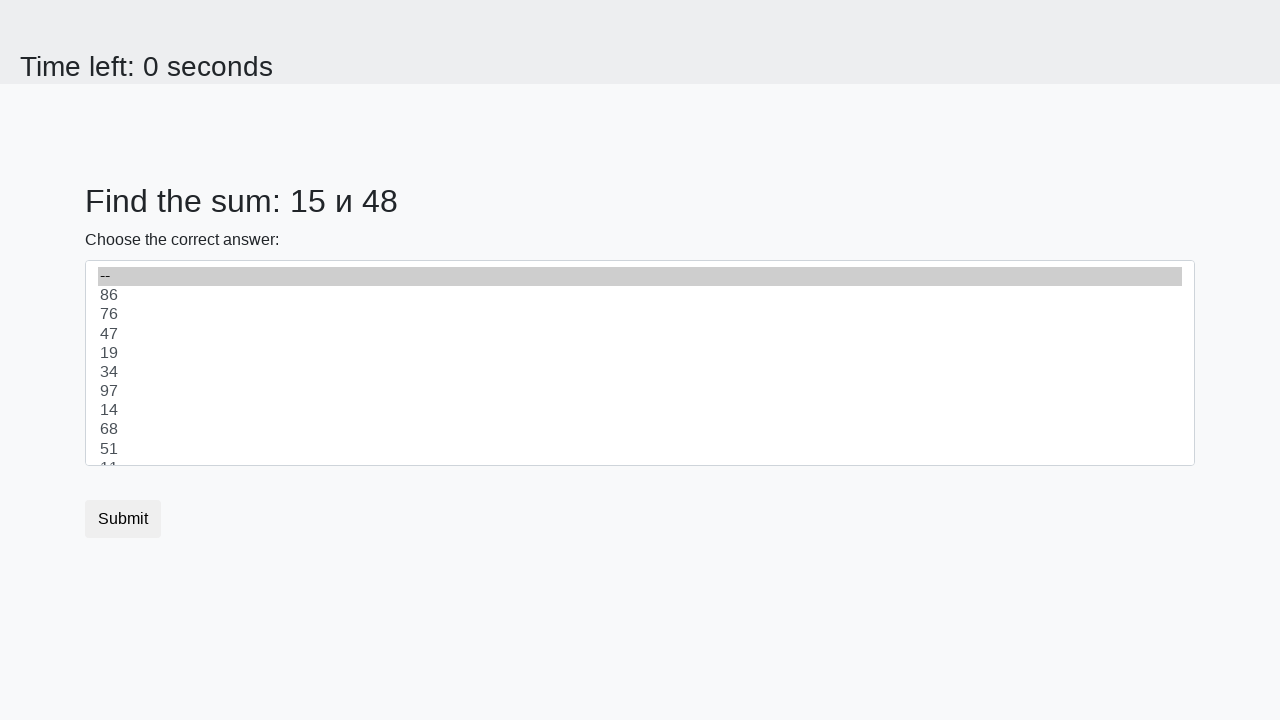

Calculated sum: 15 + 48 = 63
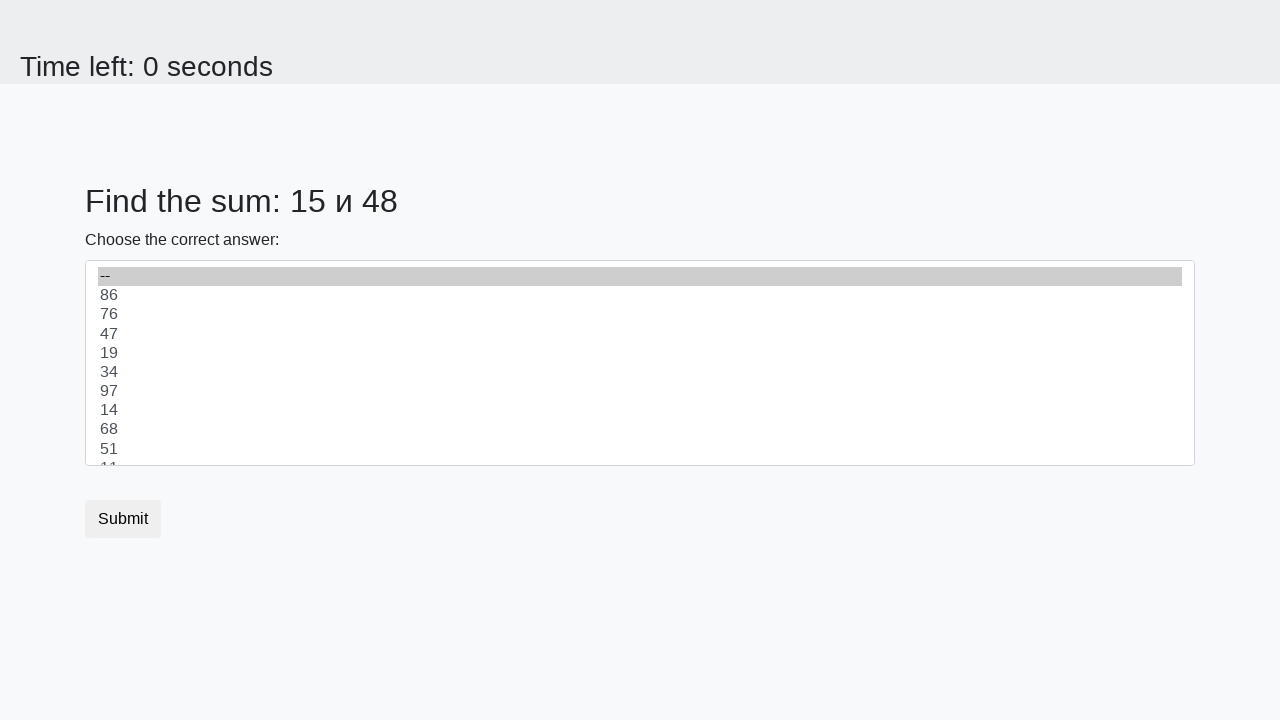

Selected sum value '63' from dropdown on select
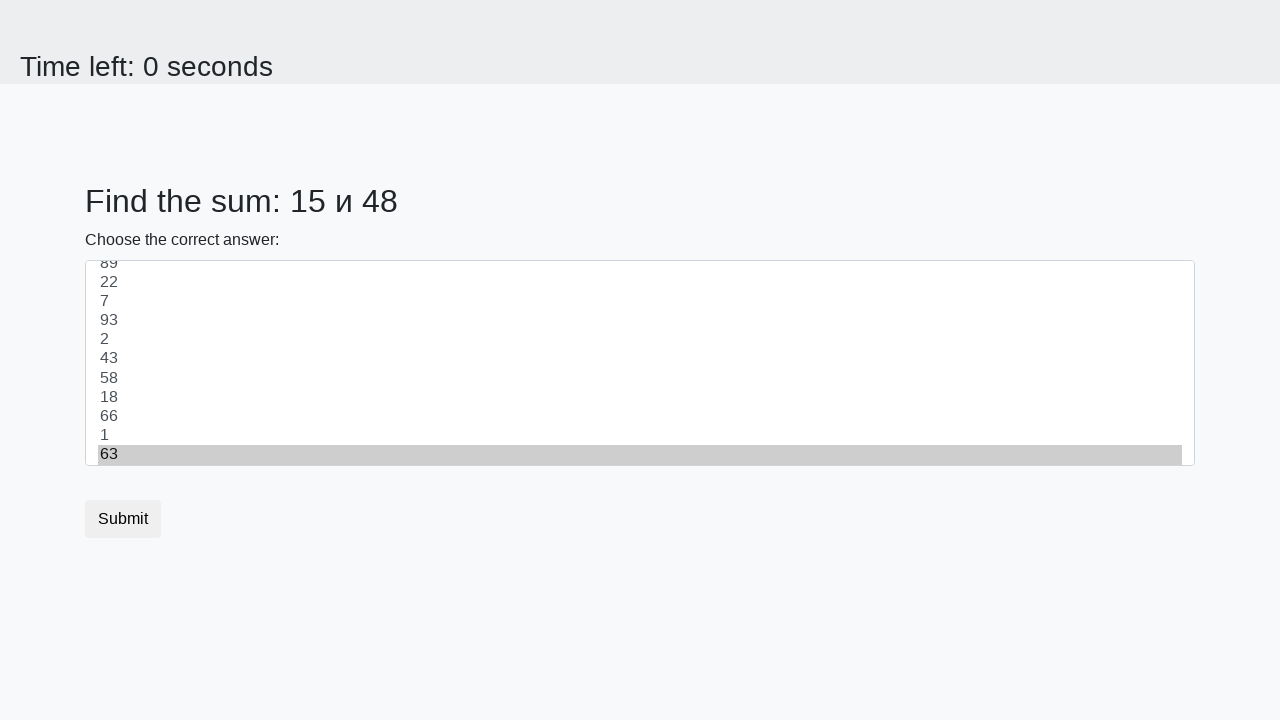

Clicked submit button to submit the form at (123, 519) on .btn
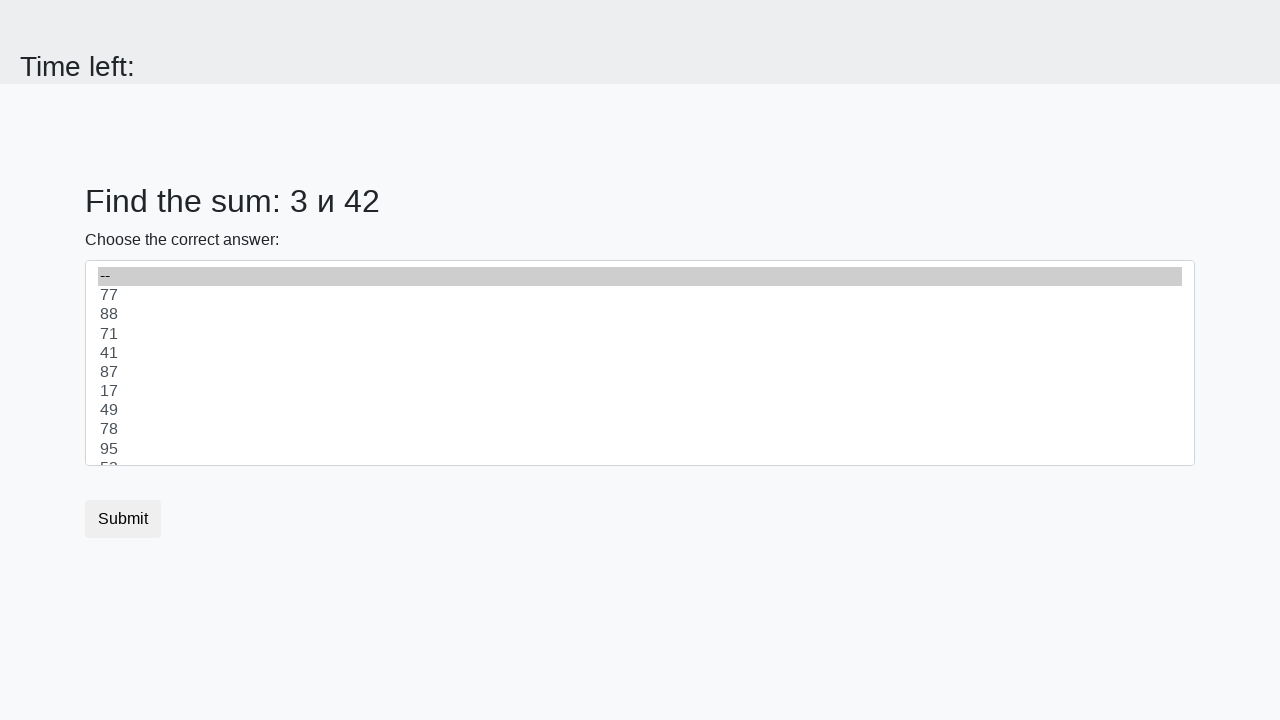

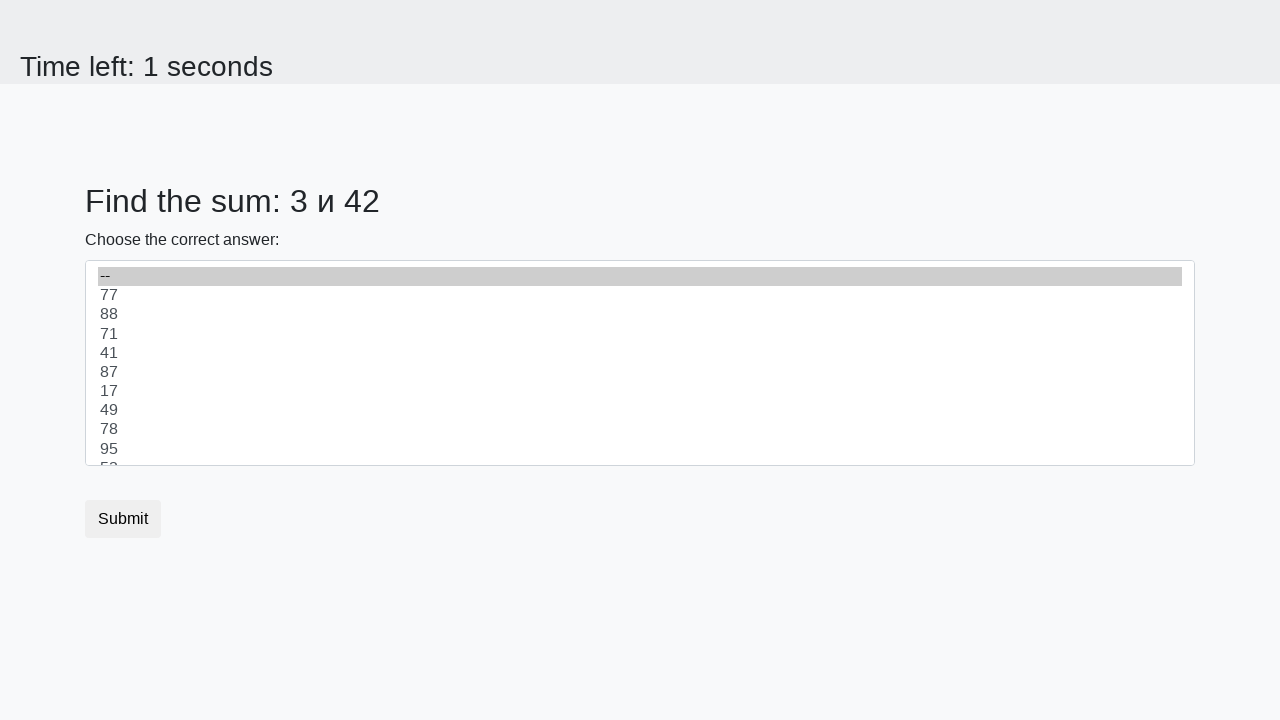